Tests dynamic loading by clicking Start button and waiting for "Hello World!" text to appear

Starting URL: https://the-internet.herokuapp.com/dynamic_loading/1

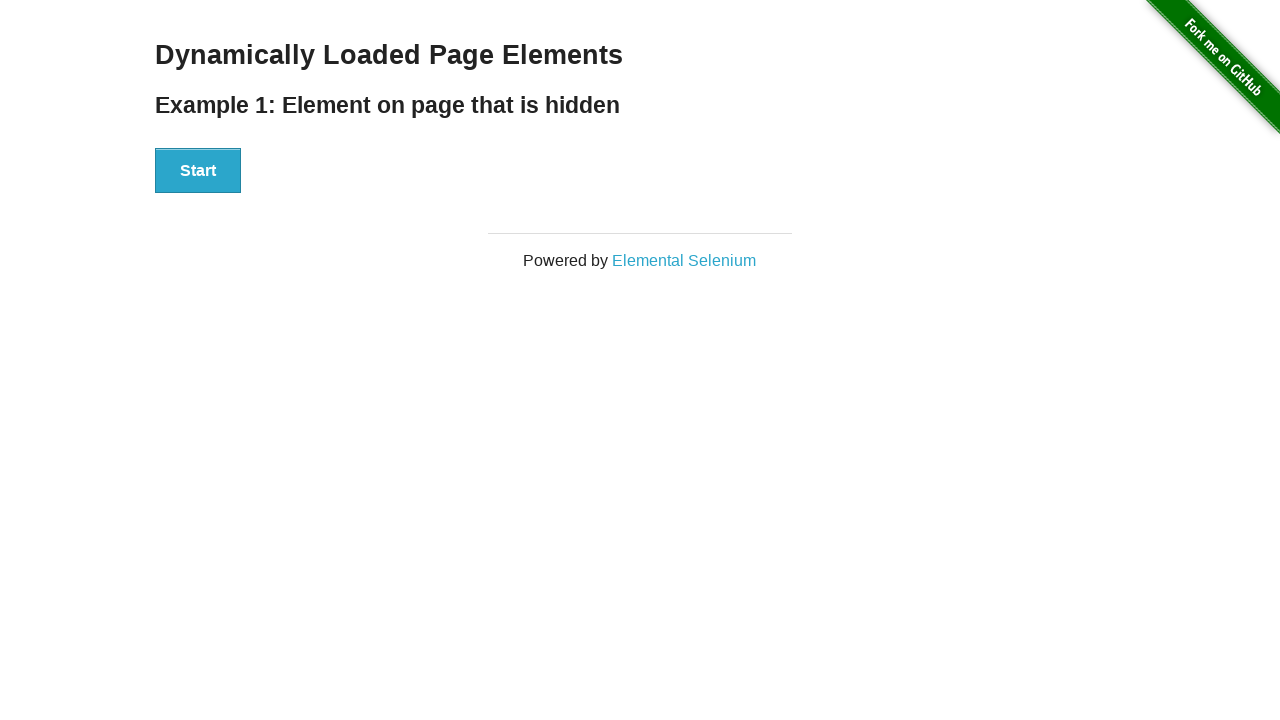

Clicked Start button to begin dynamic loading at (198, 171) on xpath=//button[text()='Start']
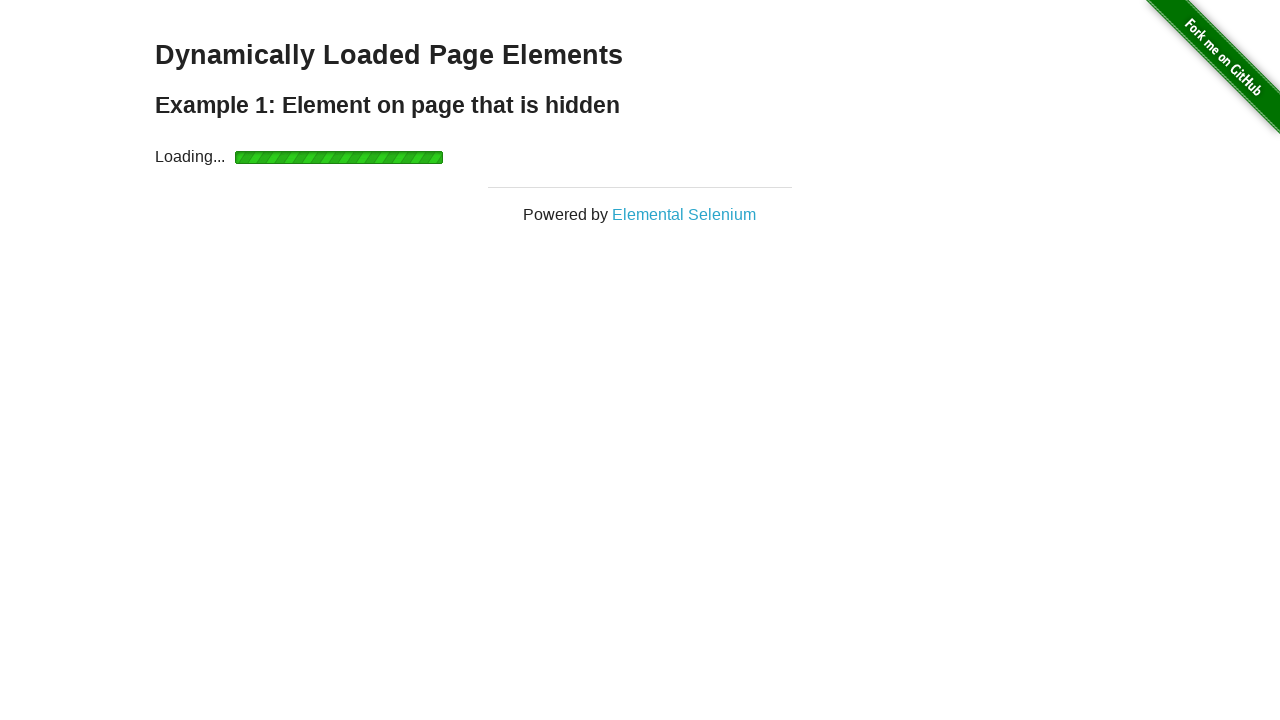

Waited for 'Hello World!' text to appear
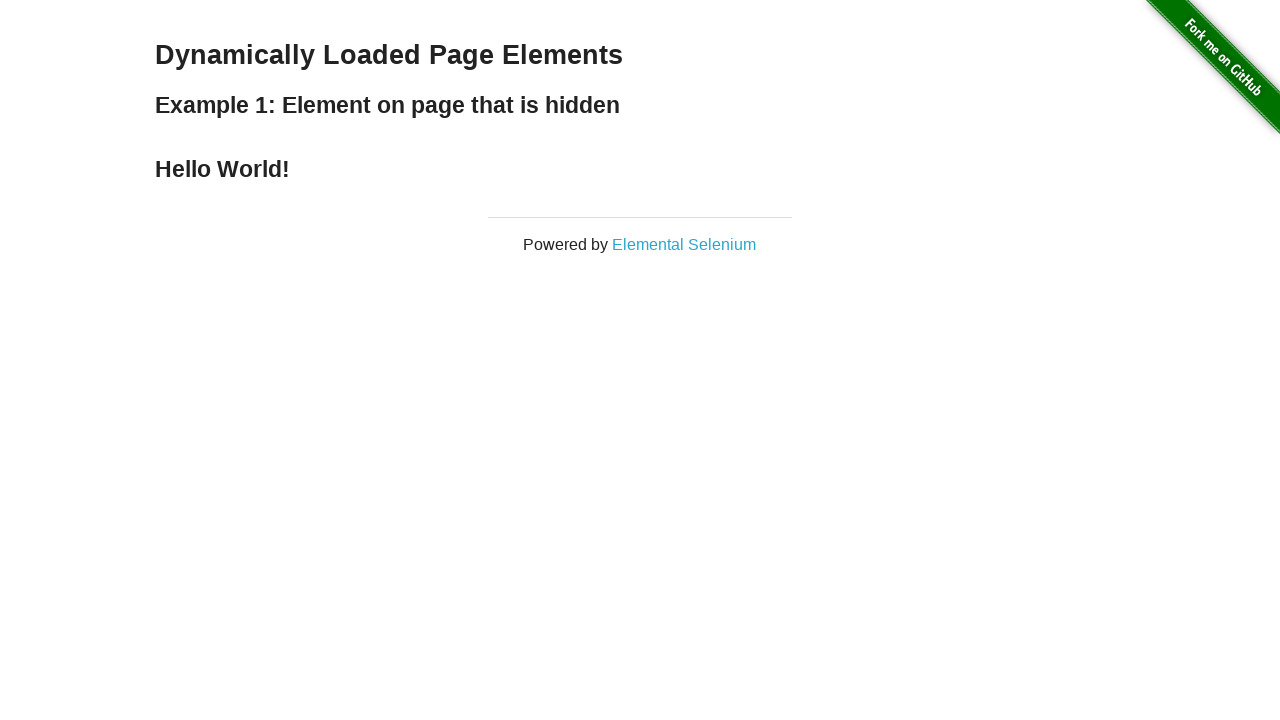

Located 'Hello World!' element
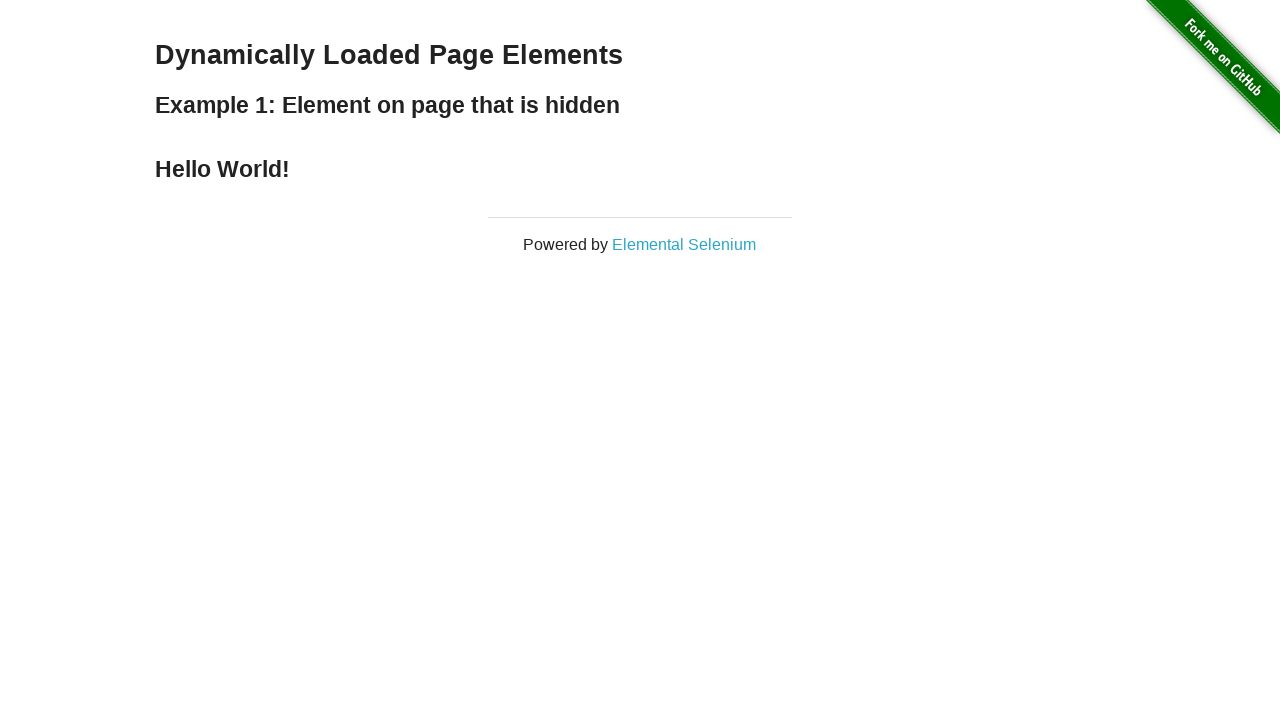

Verified 'Hello World!' element is visible
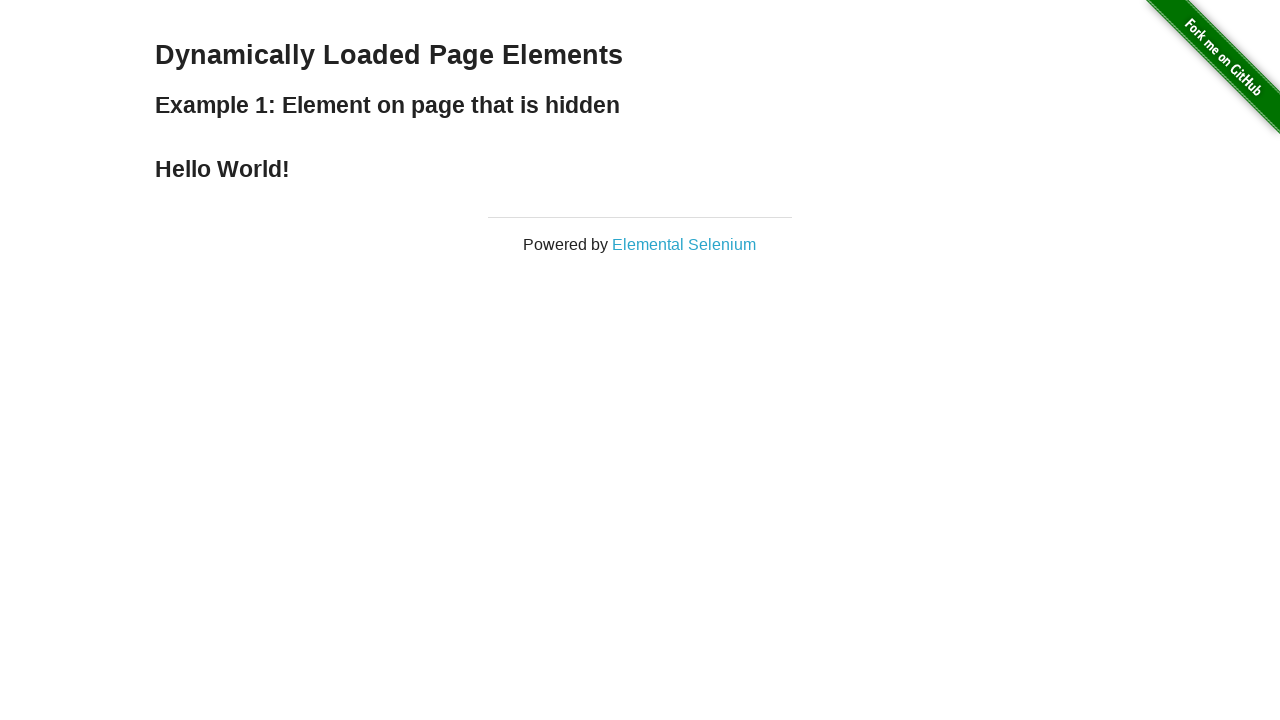

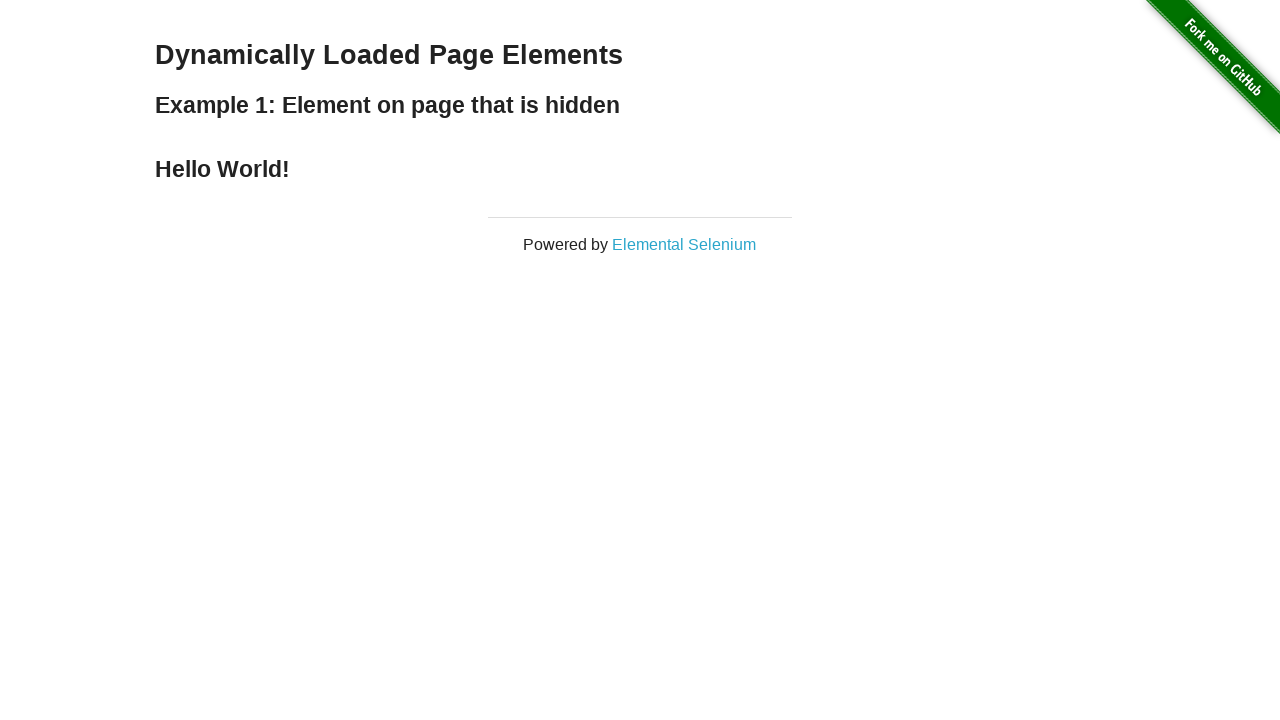